Tests that other controls are hidden when editing a todo item by double-clicking.

Starting URL: https://demo.playwright.dev/todomvc

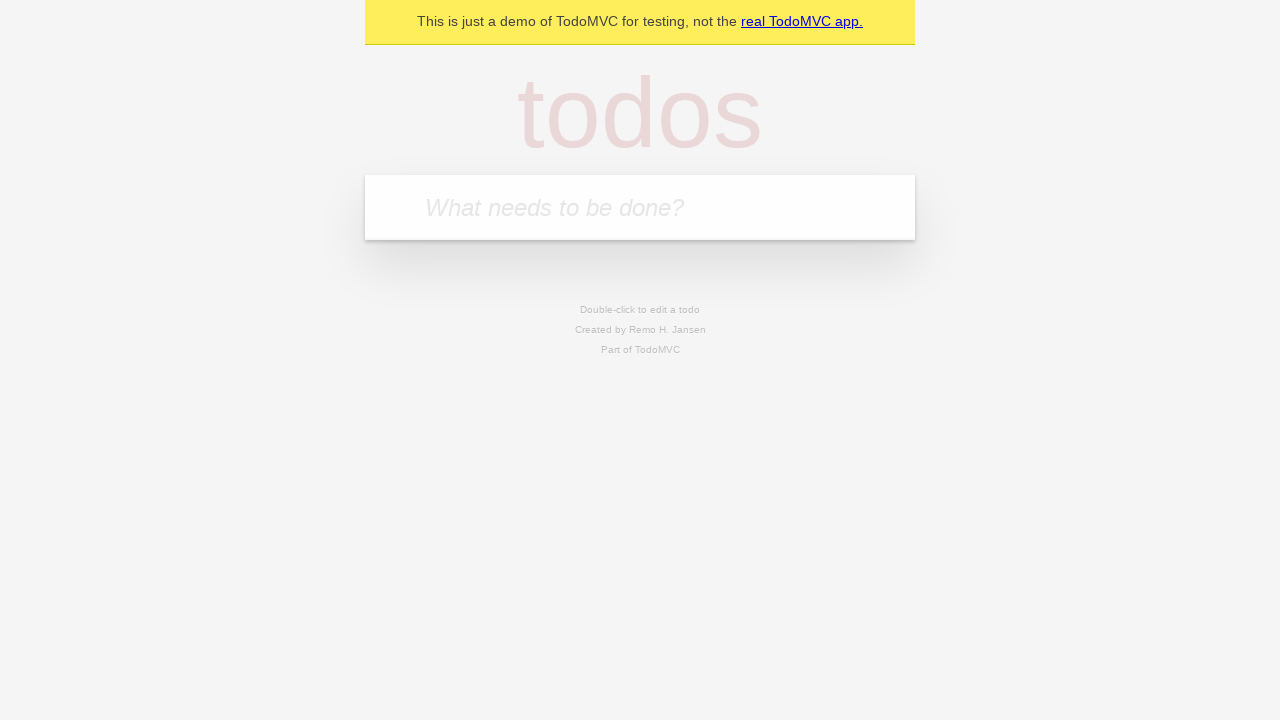

Filled todo input with 'buy some cheese' on internal:attr=[placeholder="What needs to be done?"i]
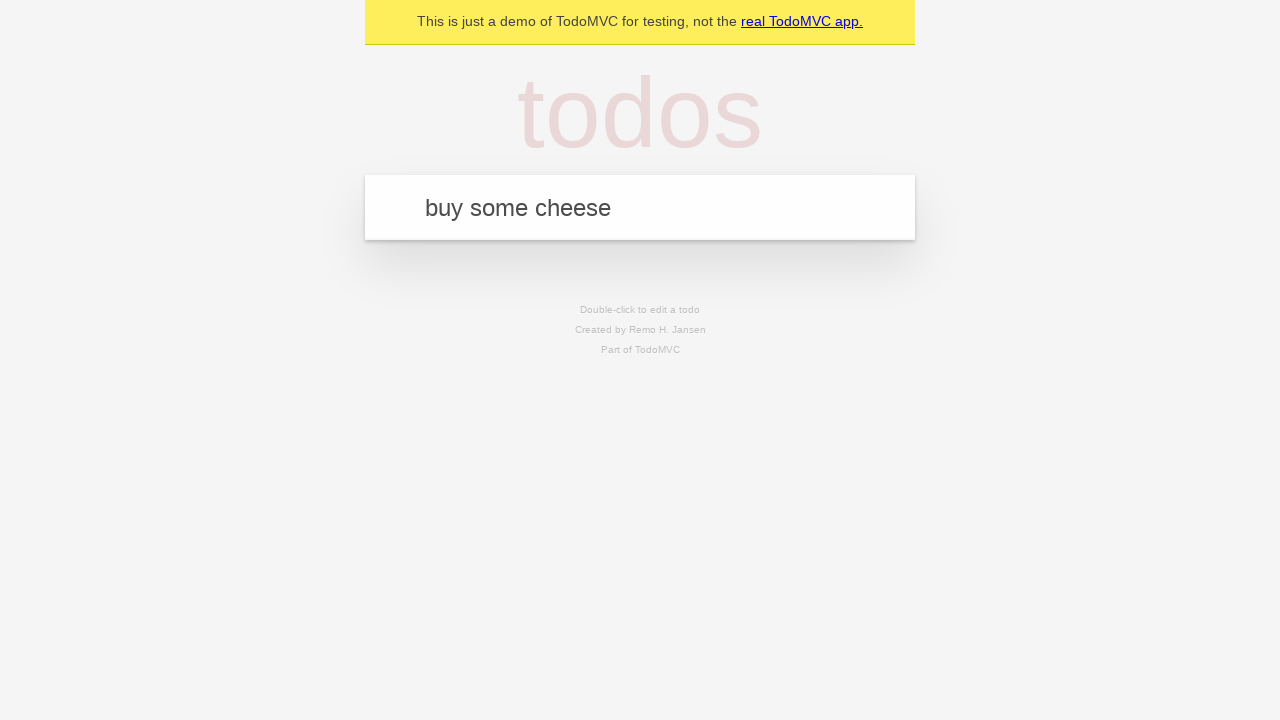

Pressed Enter to create first todo on internal:attr=[placeholder="What needs to be done?"i]
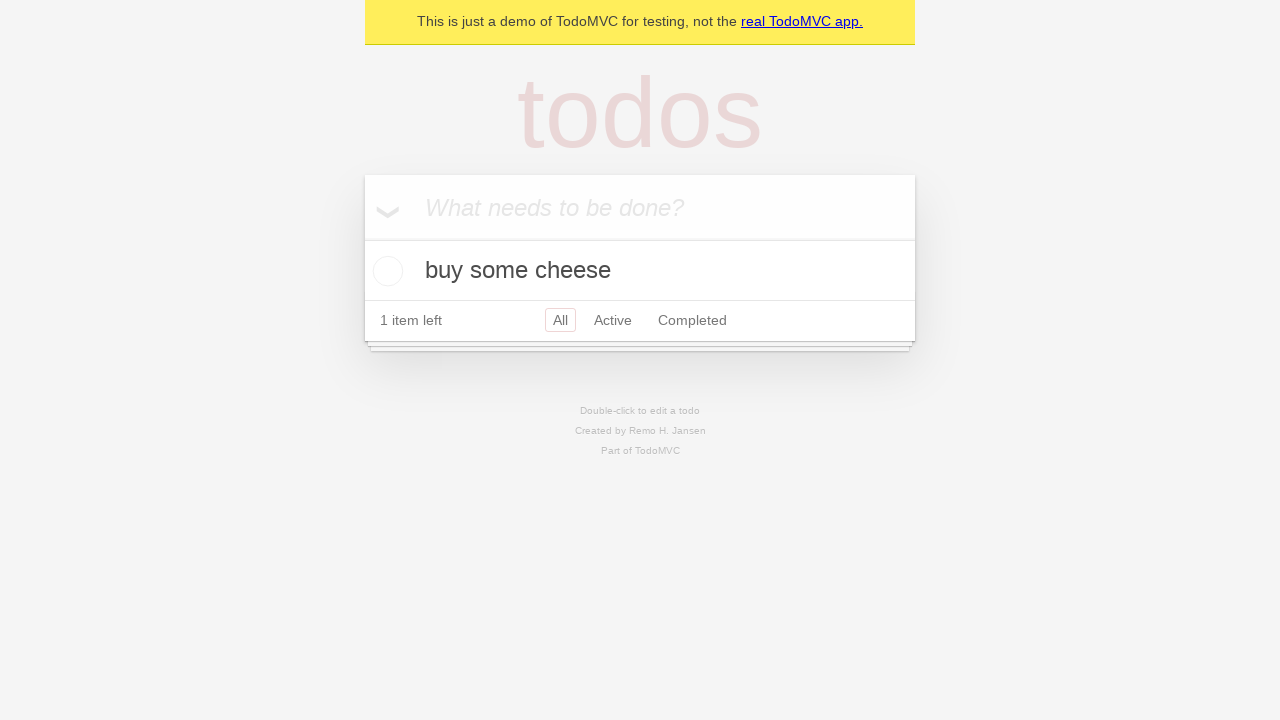

Filled todo input with 'feed the cat' on internal:attr=[placeholder="What needs to be done?"i]
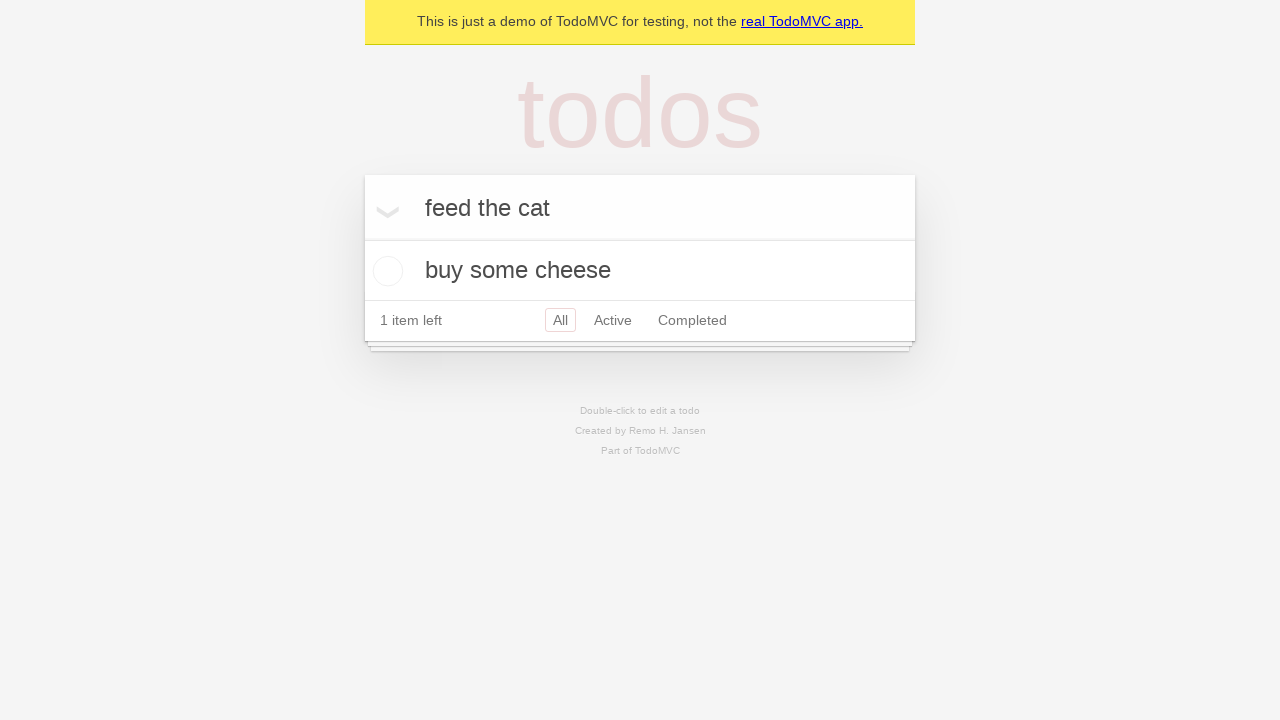

Pressed Enter to create second todo on internal:attr=[placeholder="What needs to be done?"i]
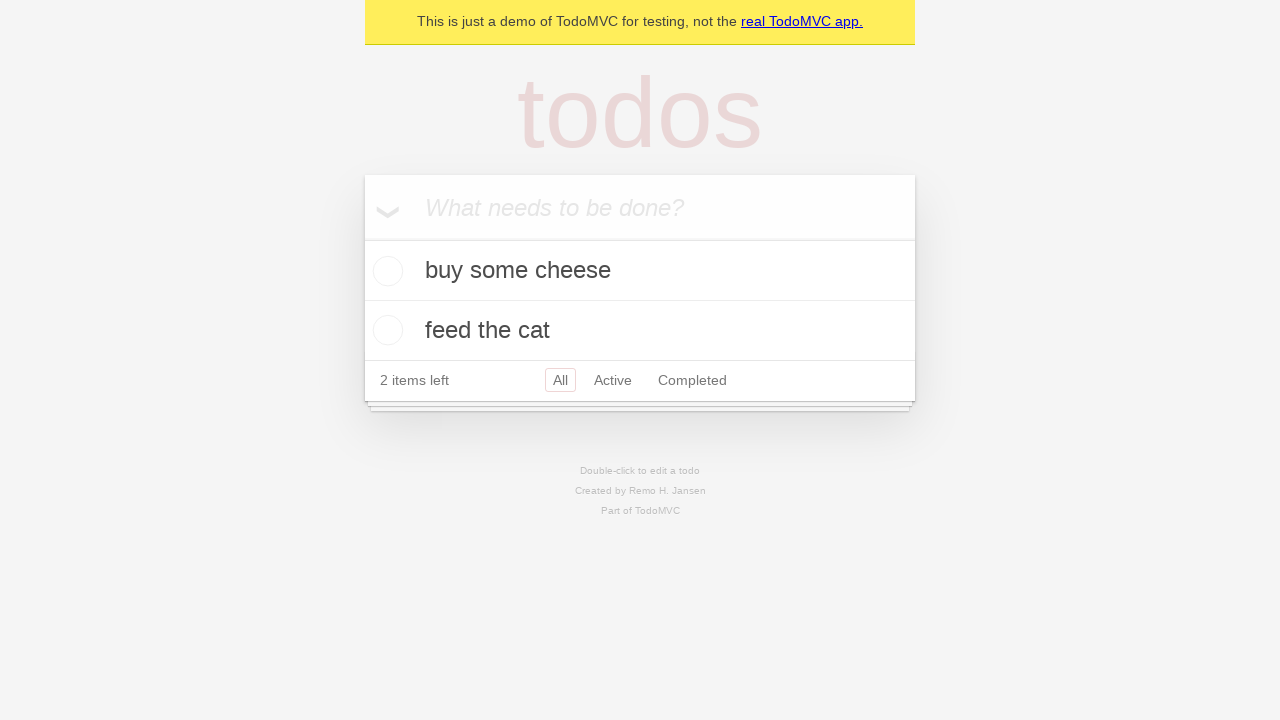

Filled todo input with 'book a doctors appointment' on internal:attr=[placeholder="What needs to be done?"i]
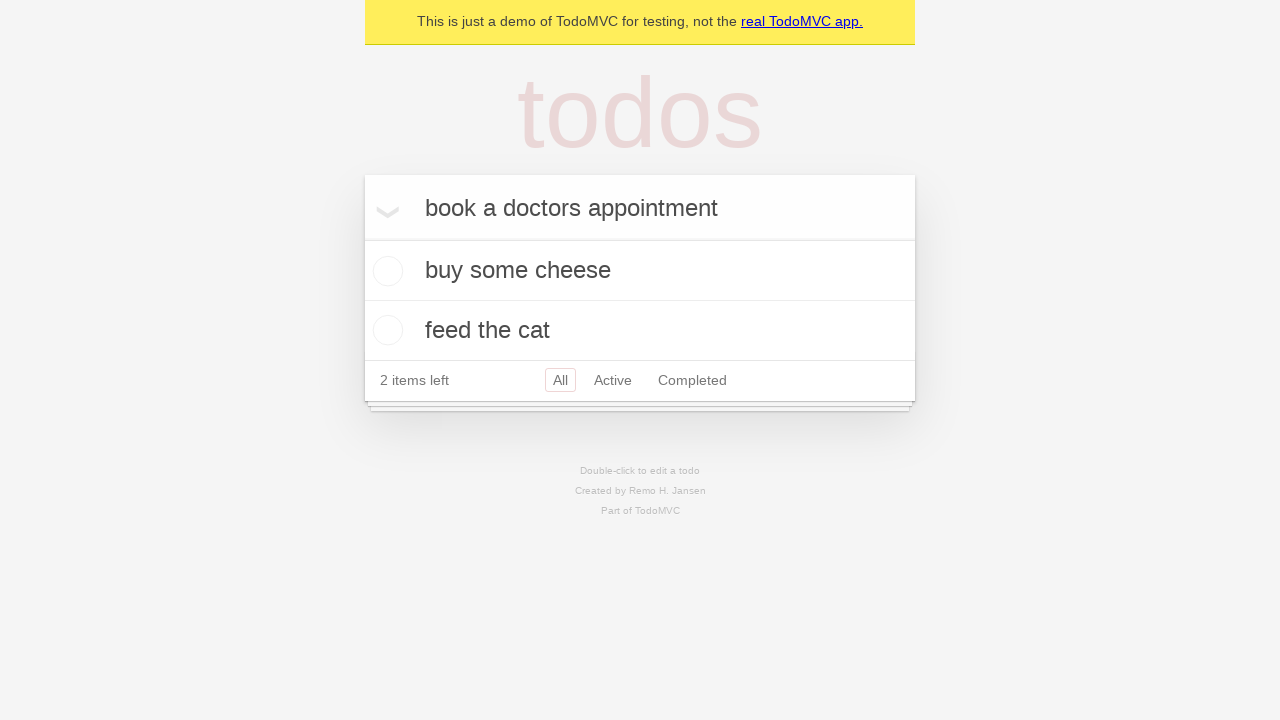

Pressed Enter to create third todo on internal:attr=[placeholder="What needs to be done?"i]
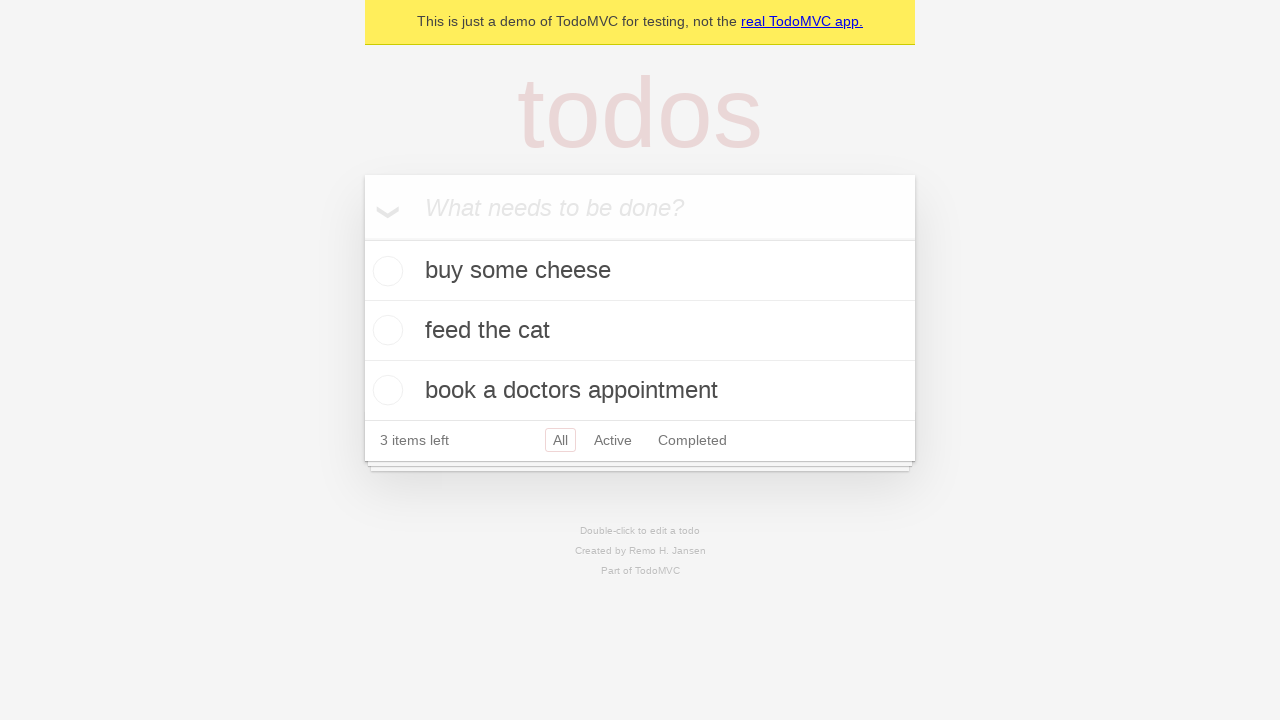

Double-clicked second todo item to enter edit mode at (640, 331) on internal:testid=[data-testid="todo-item"s] >> nth=1
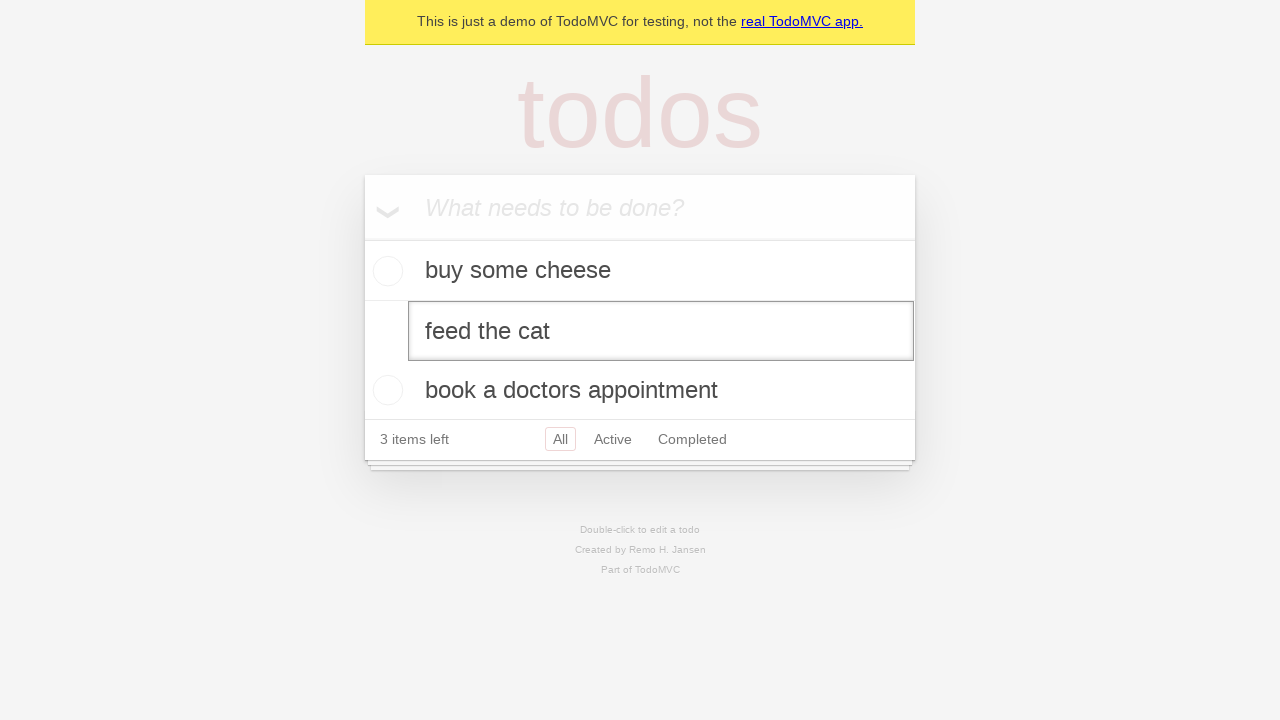

Edit input field appeared for second todo item
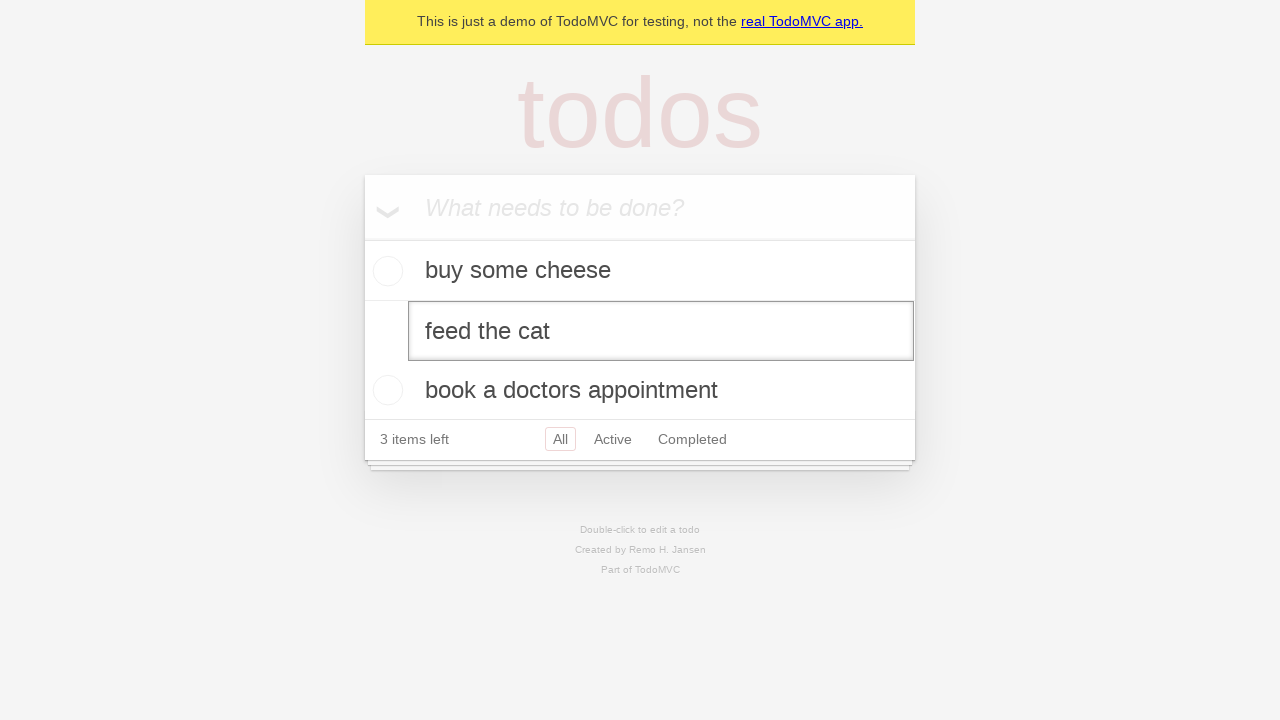

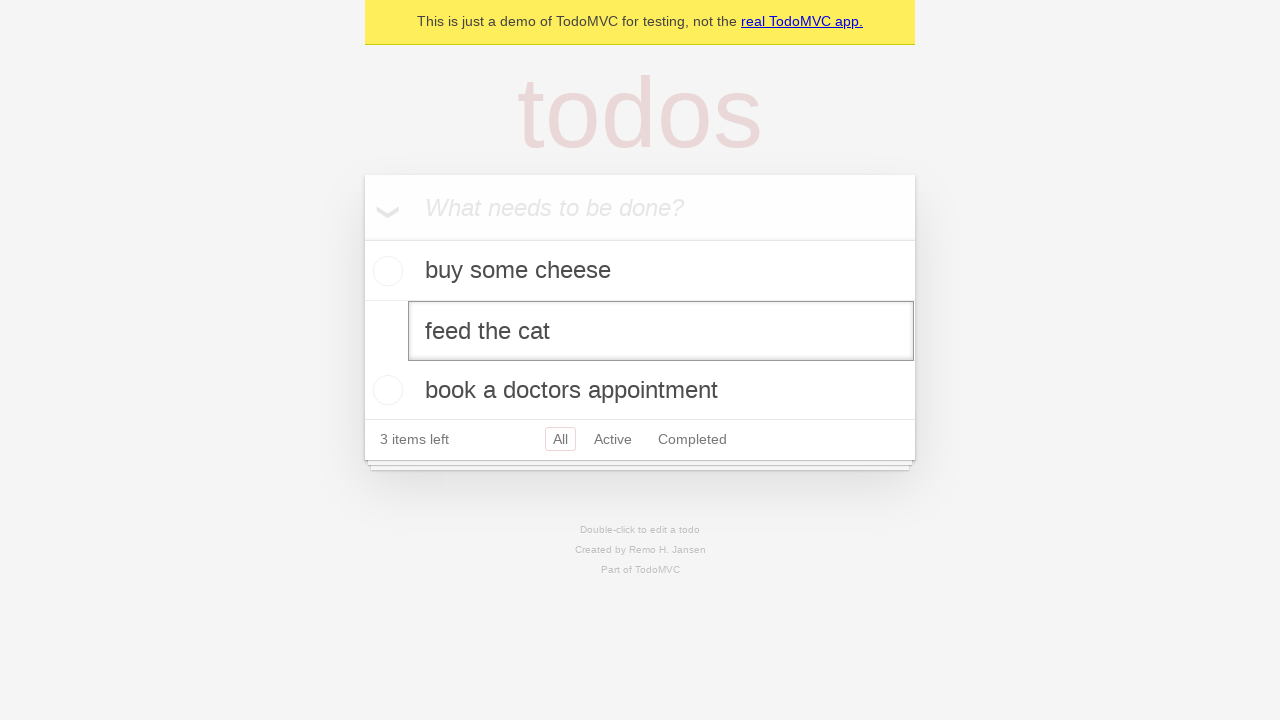